Tests iframe handling by switching to the first frame and entering text into an input field

Starting URL: https://demo.automationtesting.in/Frames.html

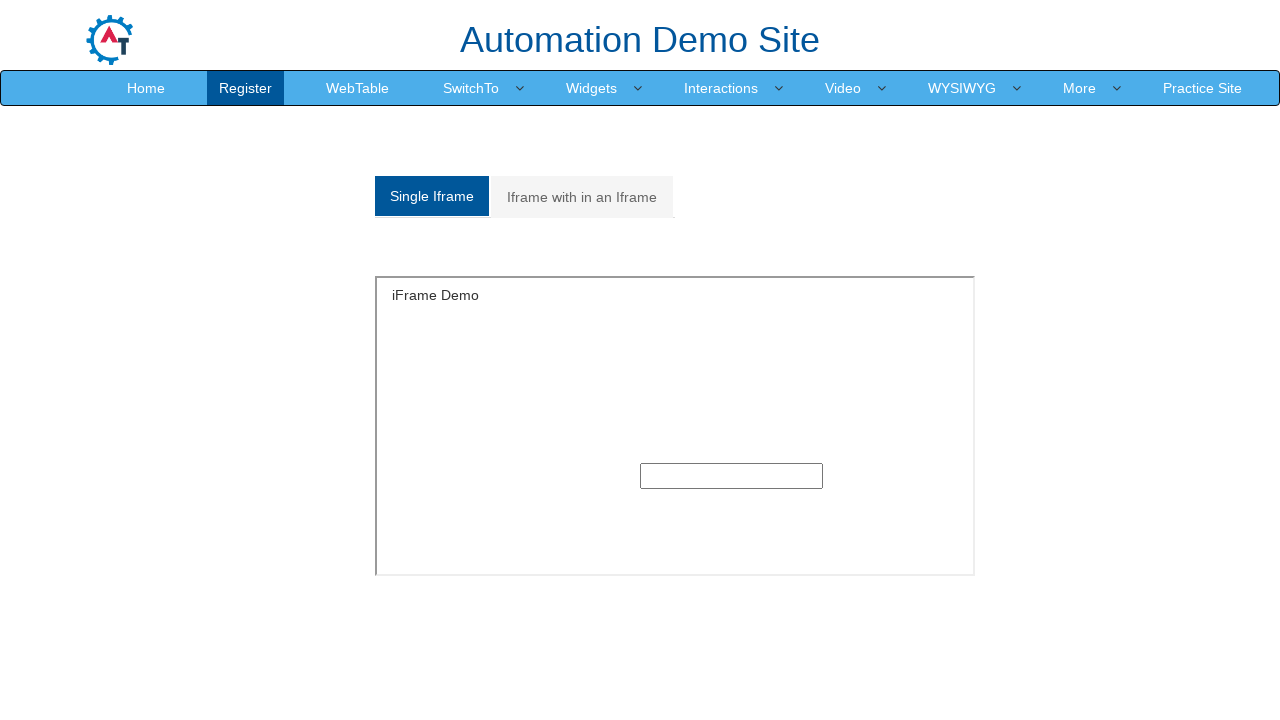

Navigated to Frames demo page
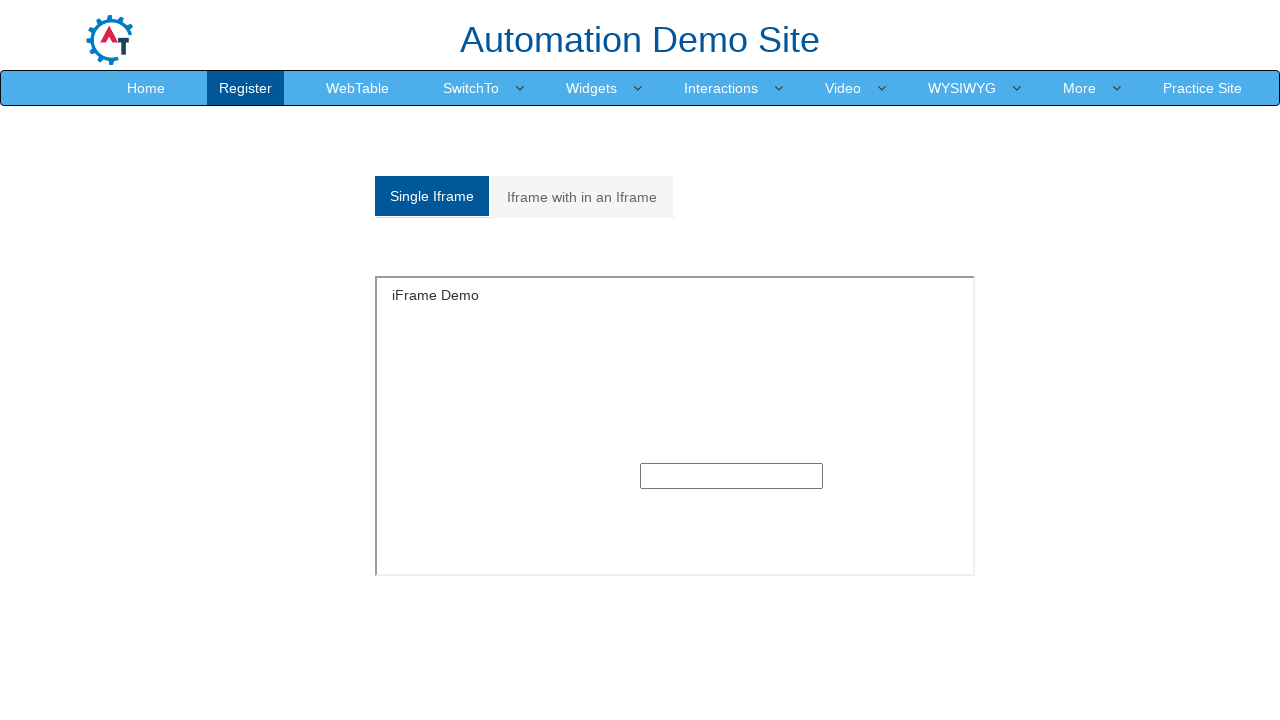

Located first iframe on the page
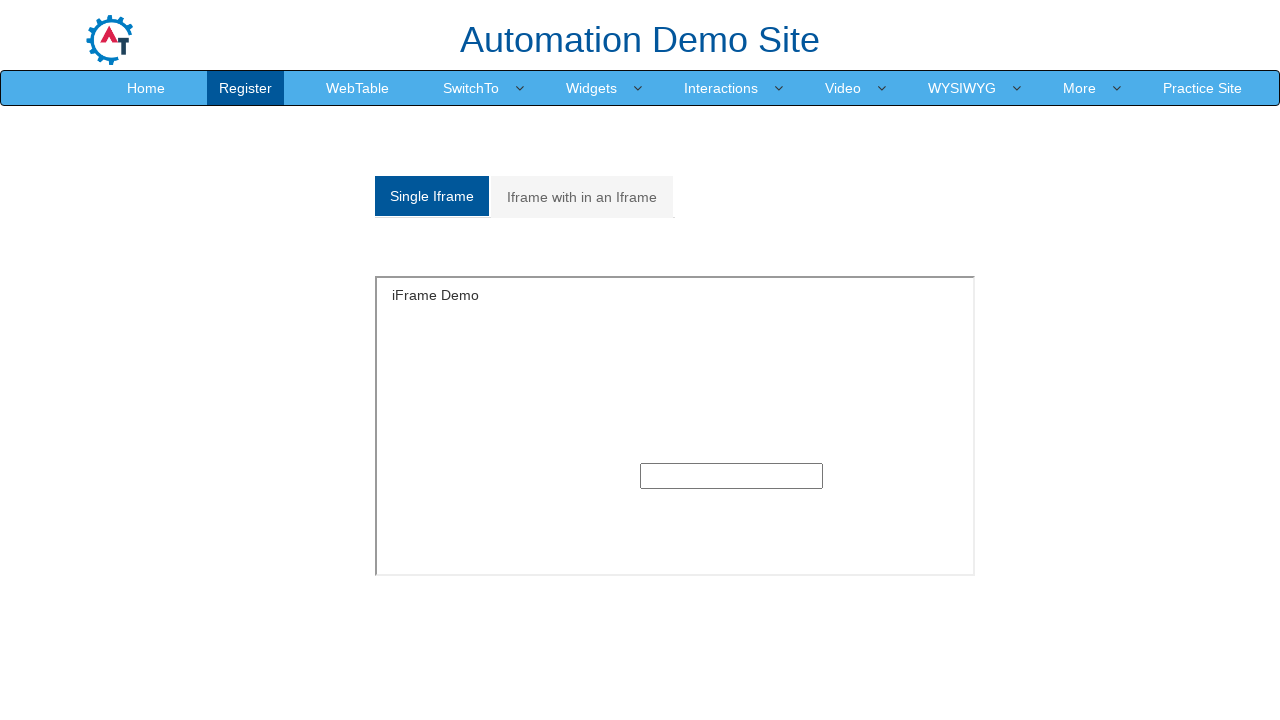

Entered 'afeefa' into text input field within iframe on iframe >> nth=0 >> internal:control=enter-frame >> input[type='text']
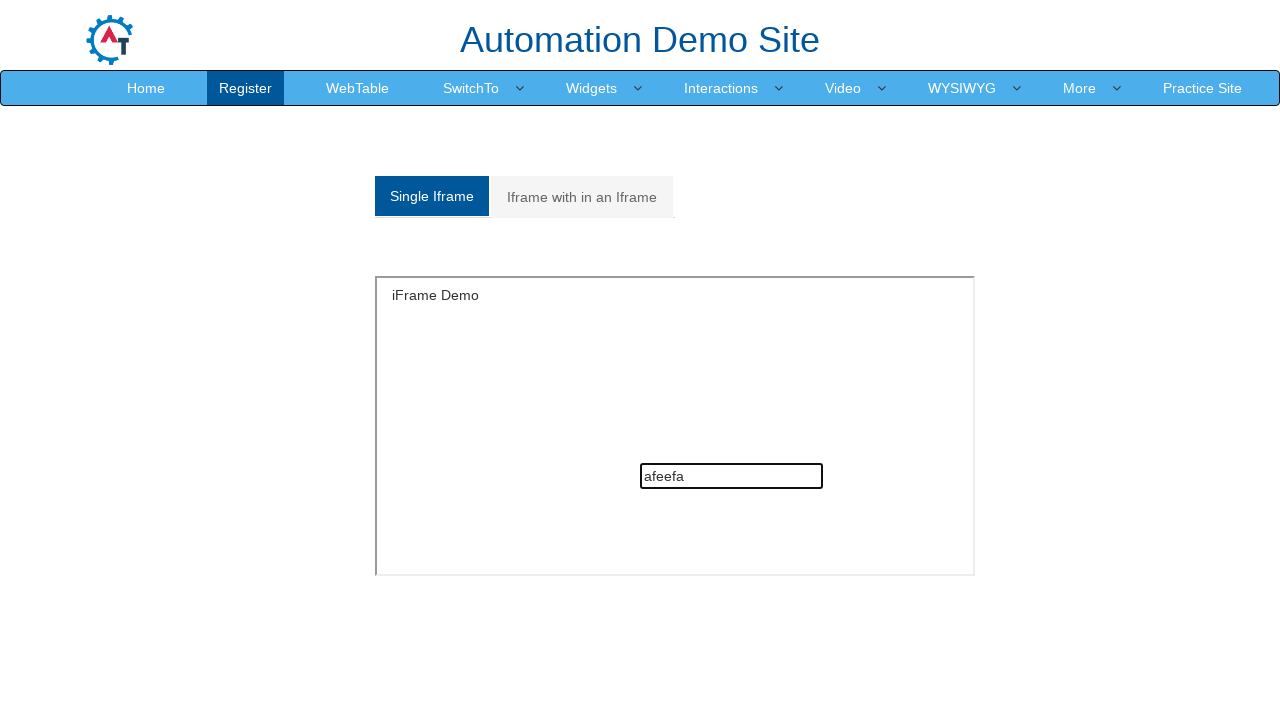

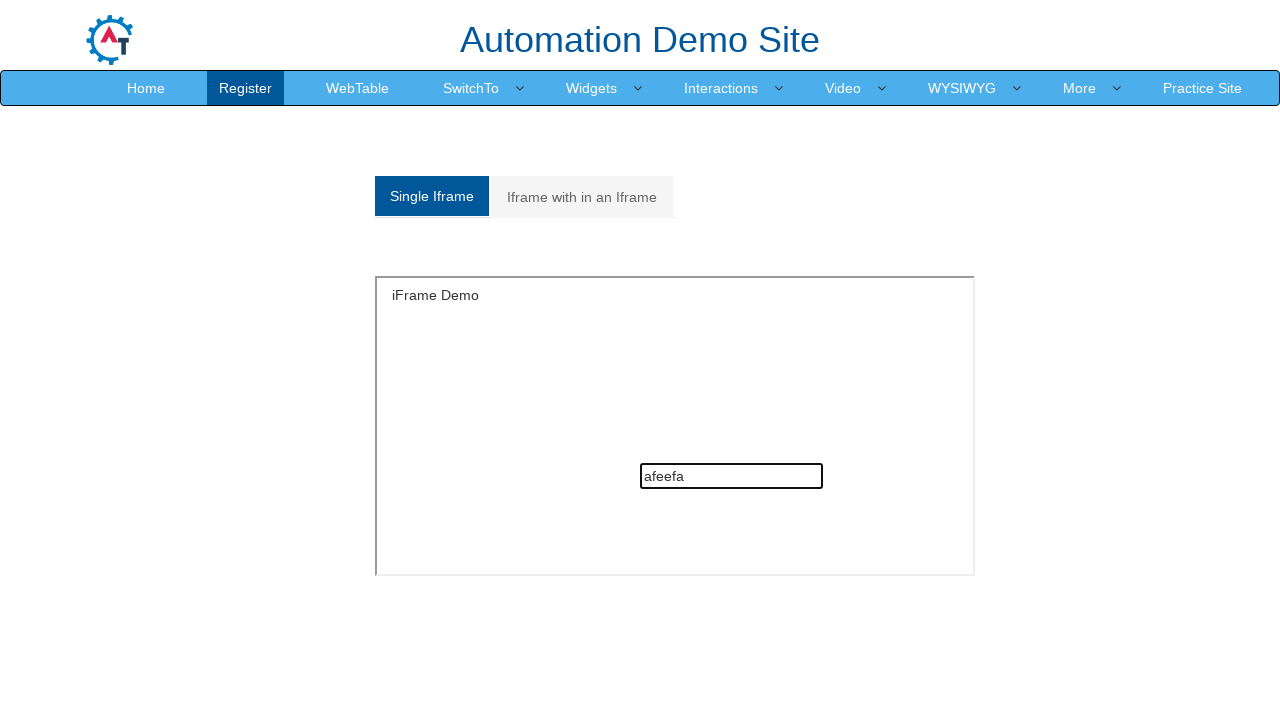